Tests that footer links (Regulamin and Polityka prywatności) redirect to correct pages

Starting URL: https://rezerwacja.zielona-gora.pl/

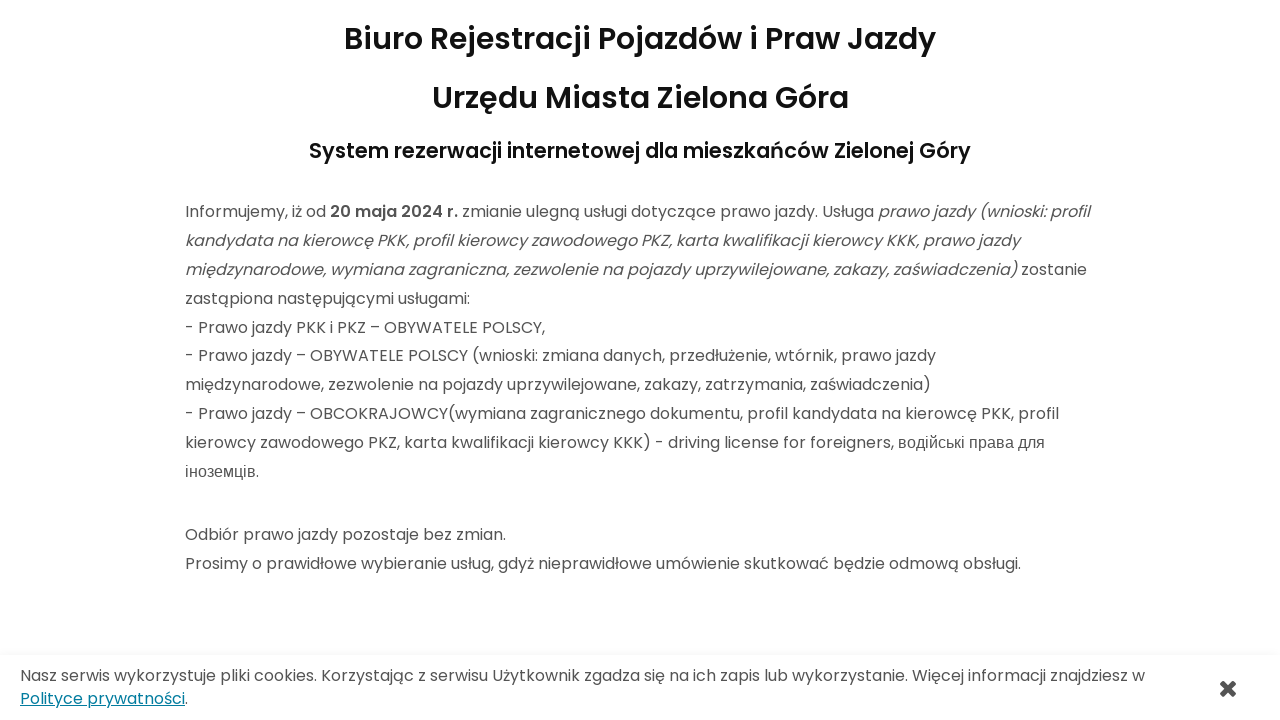

Clicked 'Regulamin' footer link at (910, 651) on text=Regulamin
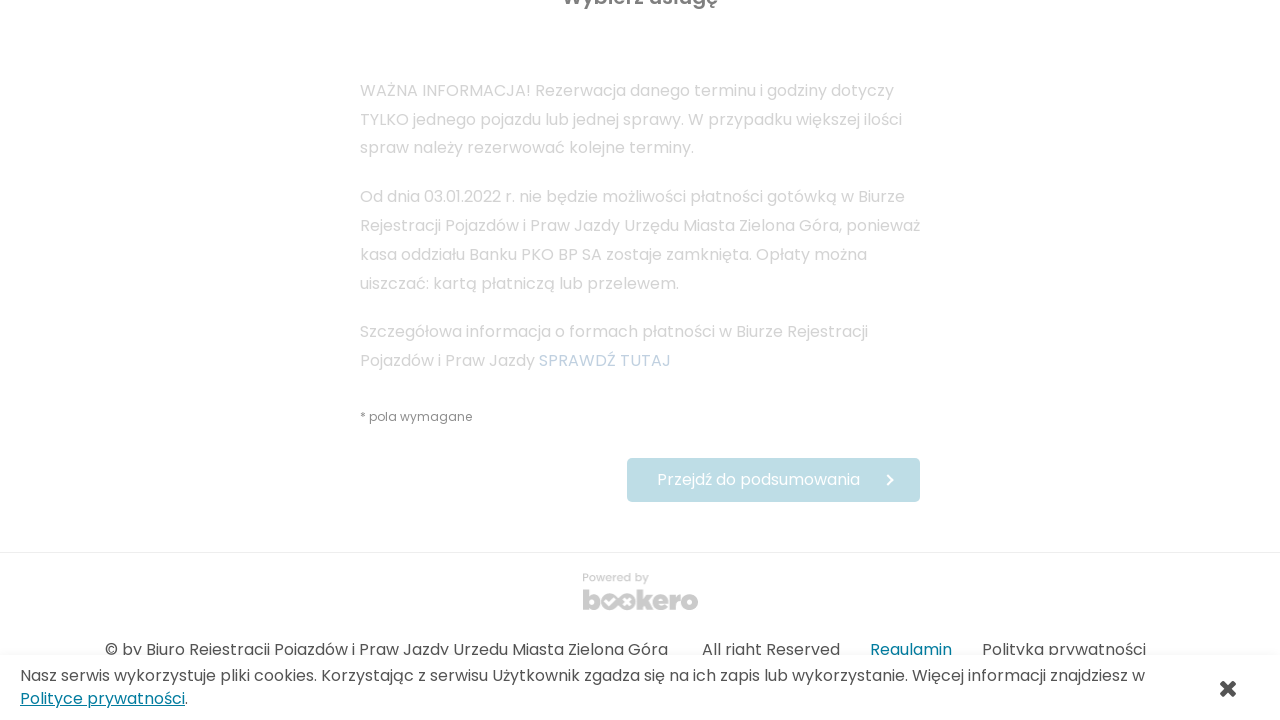

New page opened from Regulamin link
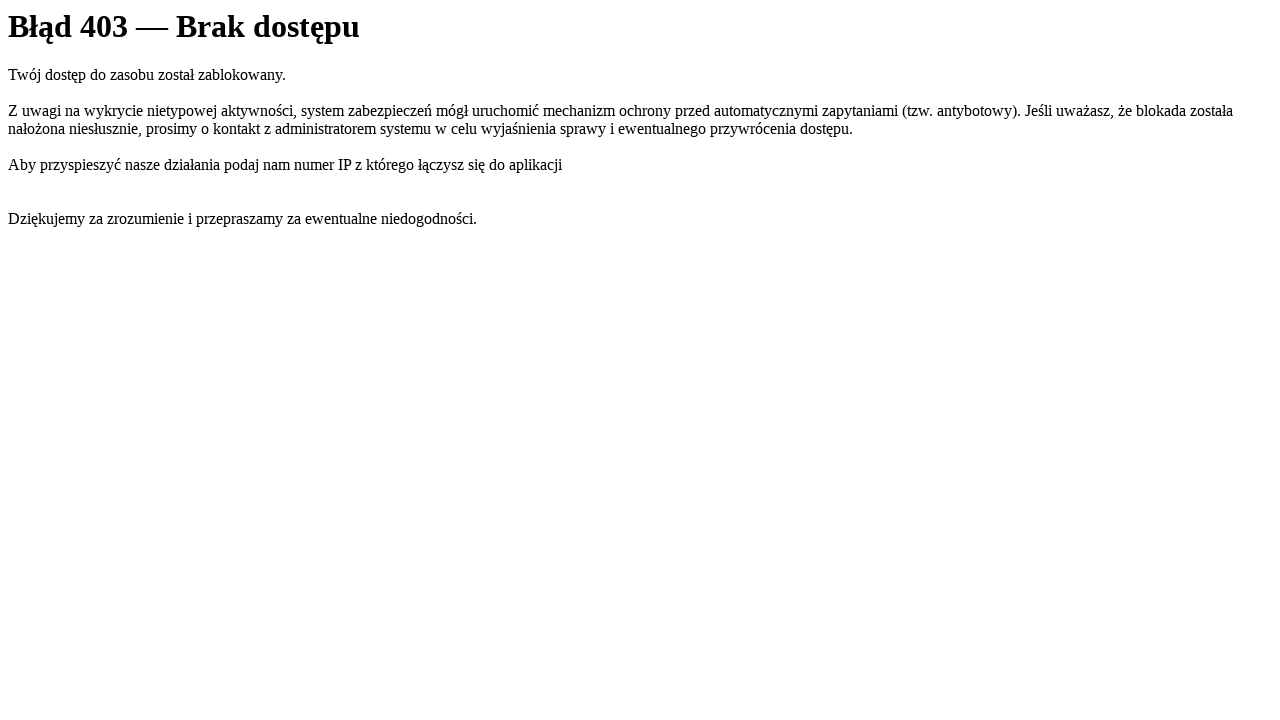

Regulamin page loaded with correct URL
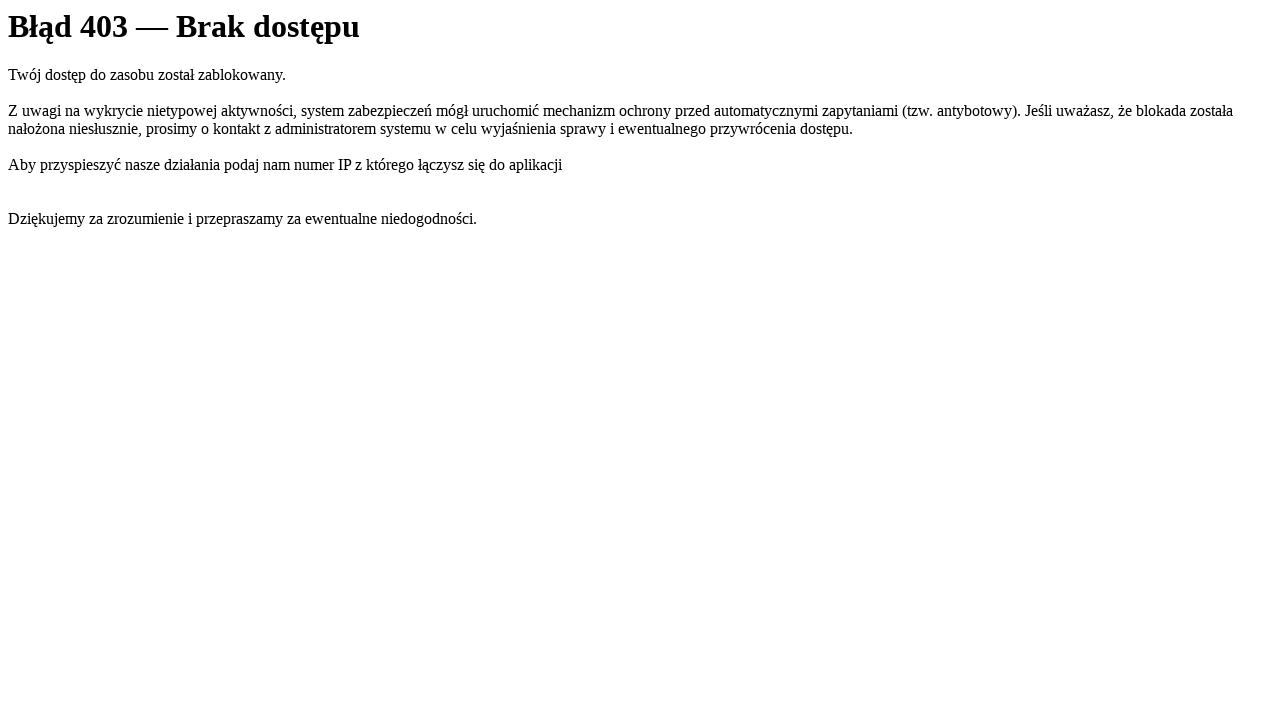

Closed Regulamin page
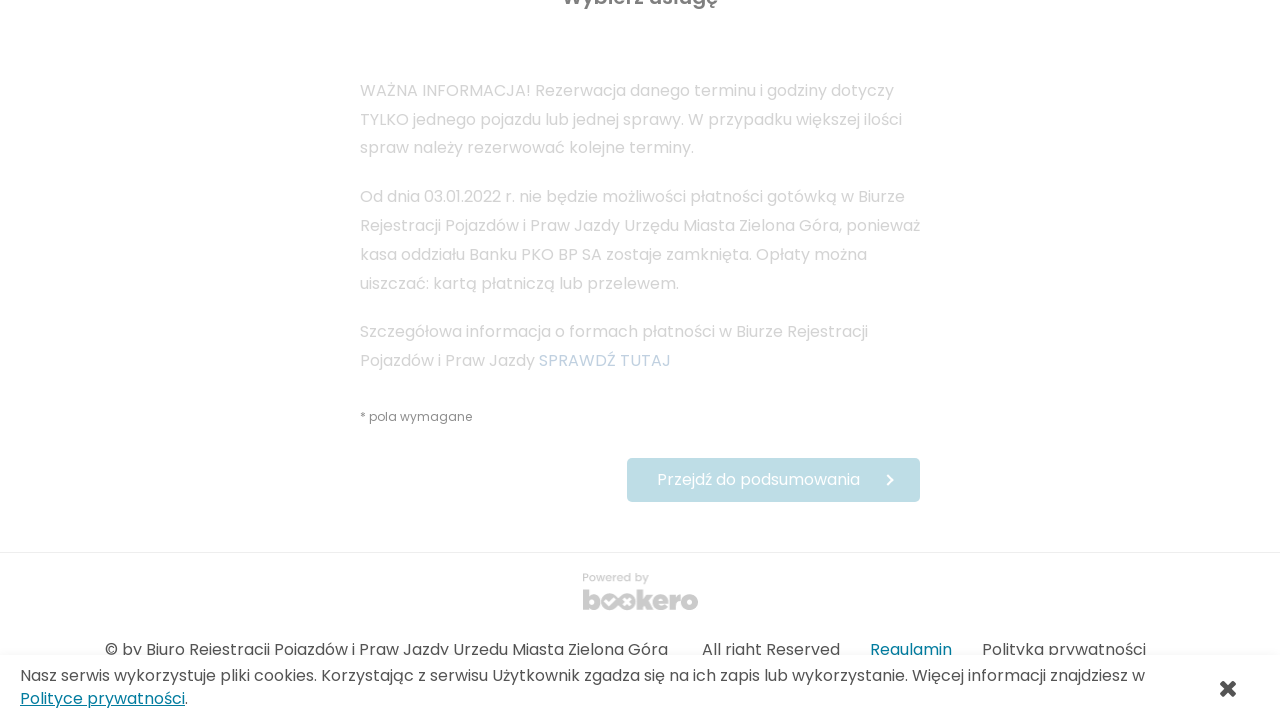

Clicked 'Polityka prywatności' footer link at (1064, 651) on text=Polityka prywatności
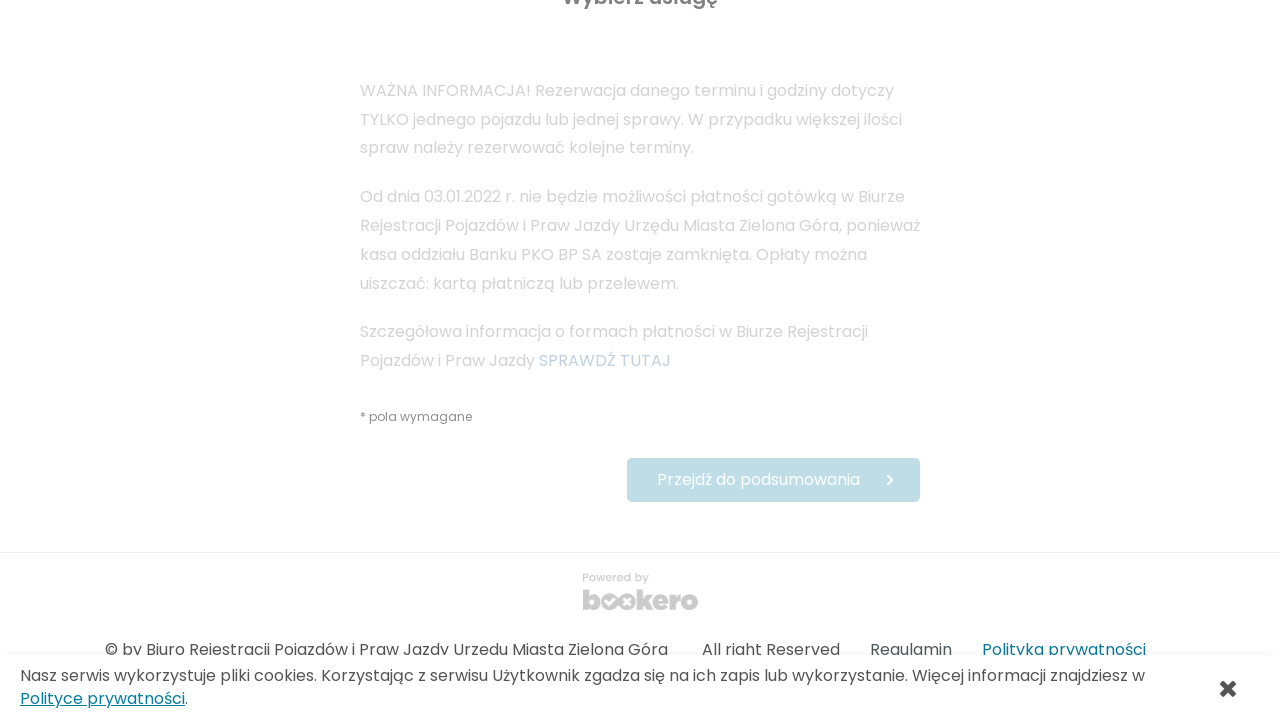

New page opened from Polityka prywatności link
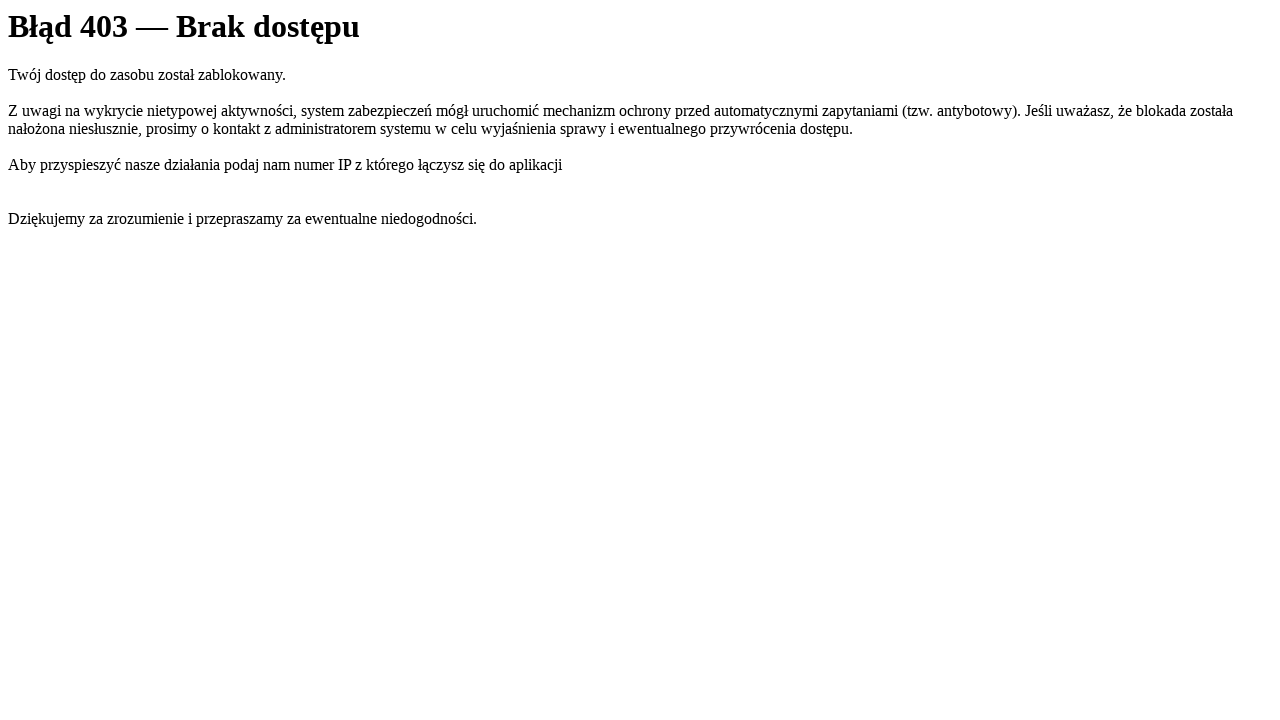

Polityka prywatności page loaded with correct URL
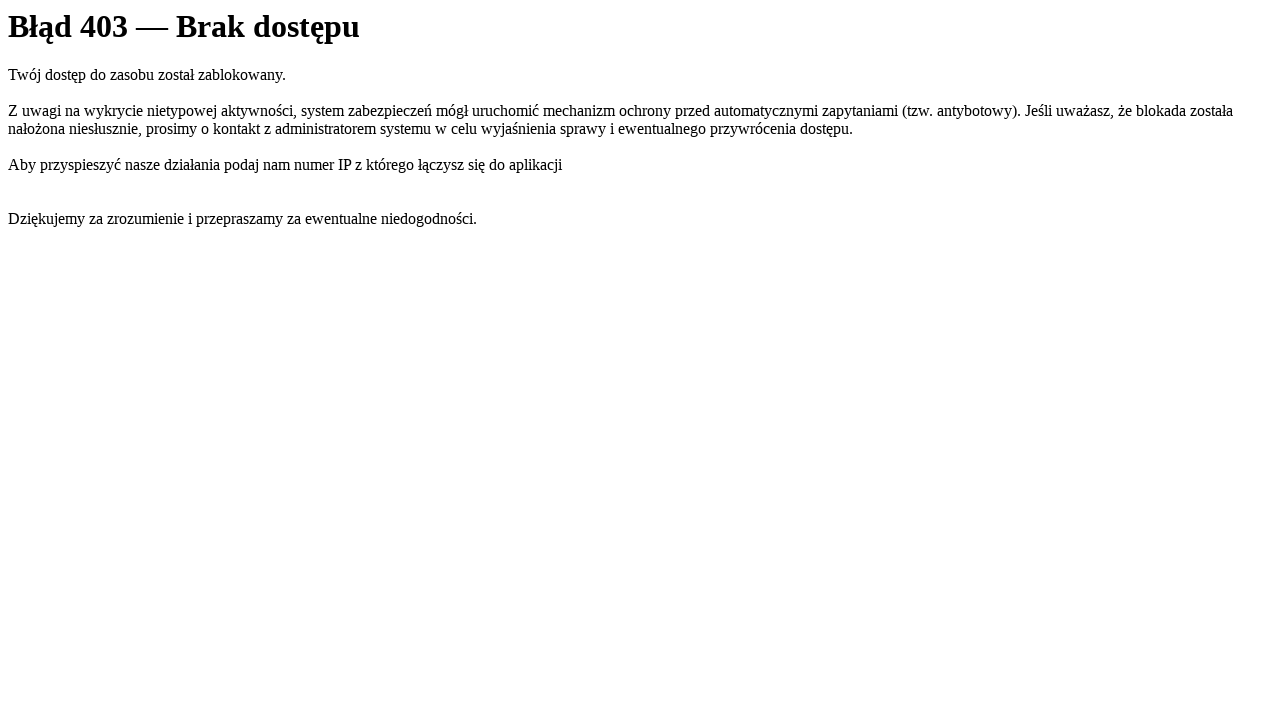

Closed Polityka prywatności page
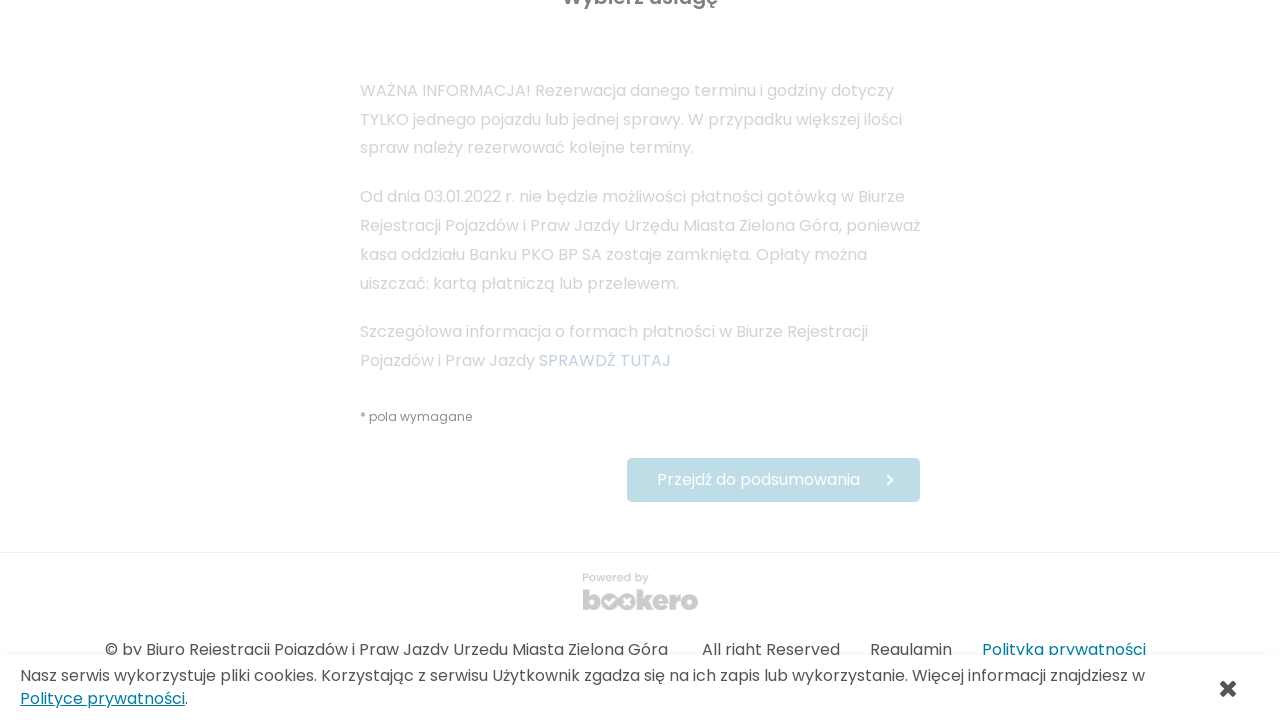

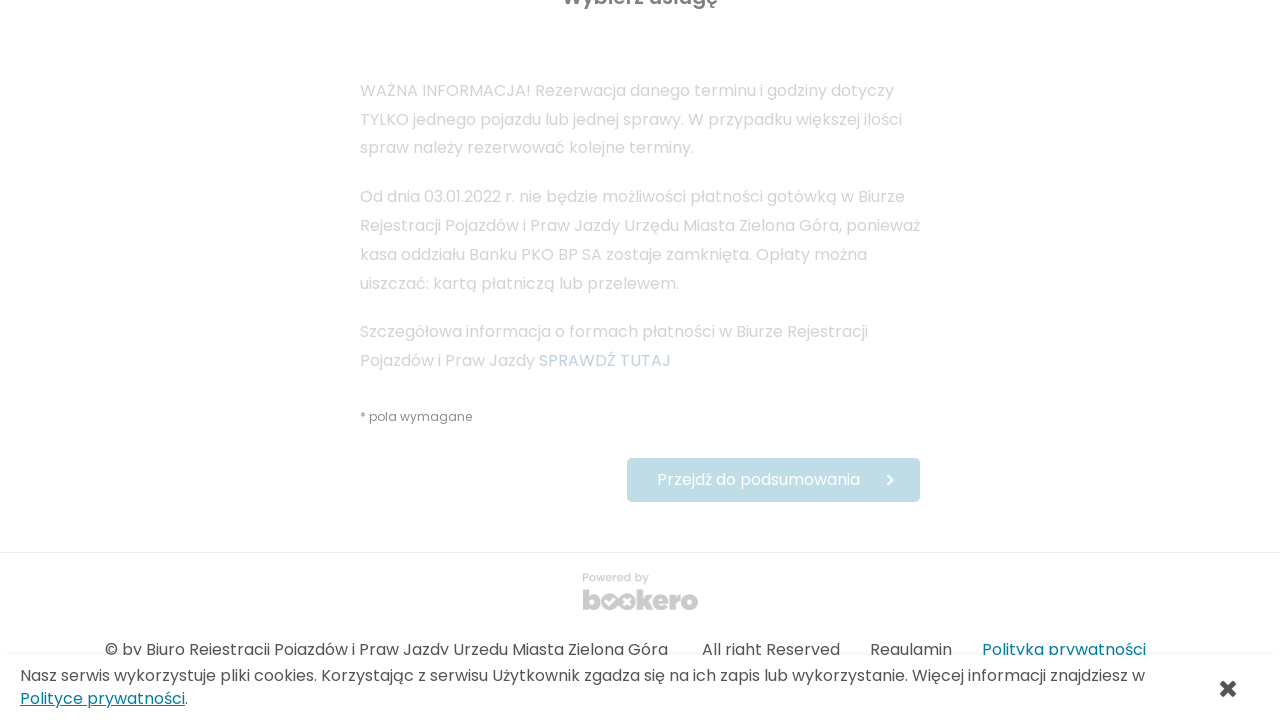